Tests drag-and-drop functionality on the jQuery UI demo page by switching to an iframe and dragging an element onto a drop target

Starting URL: https://jqueryui.com/droppable/

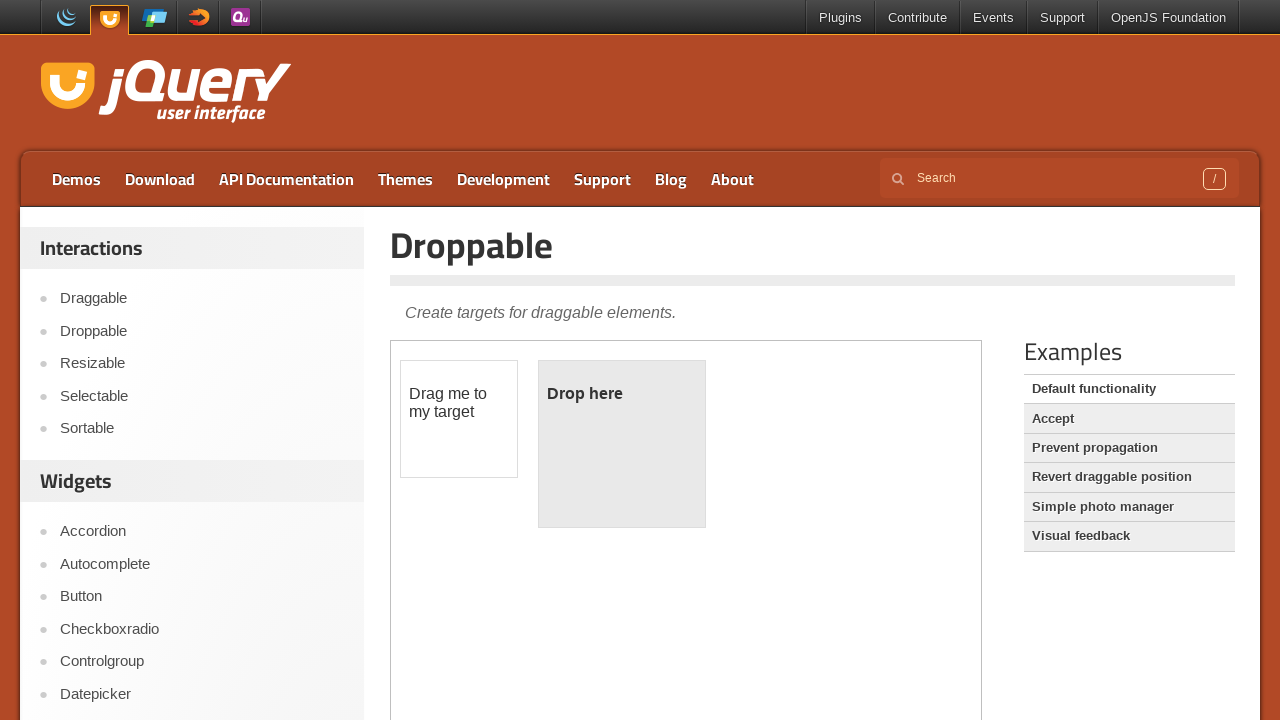

Navigated to jQuery UI droppable demo page
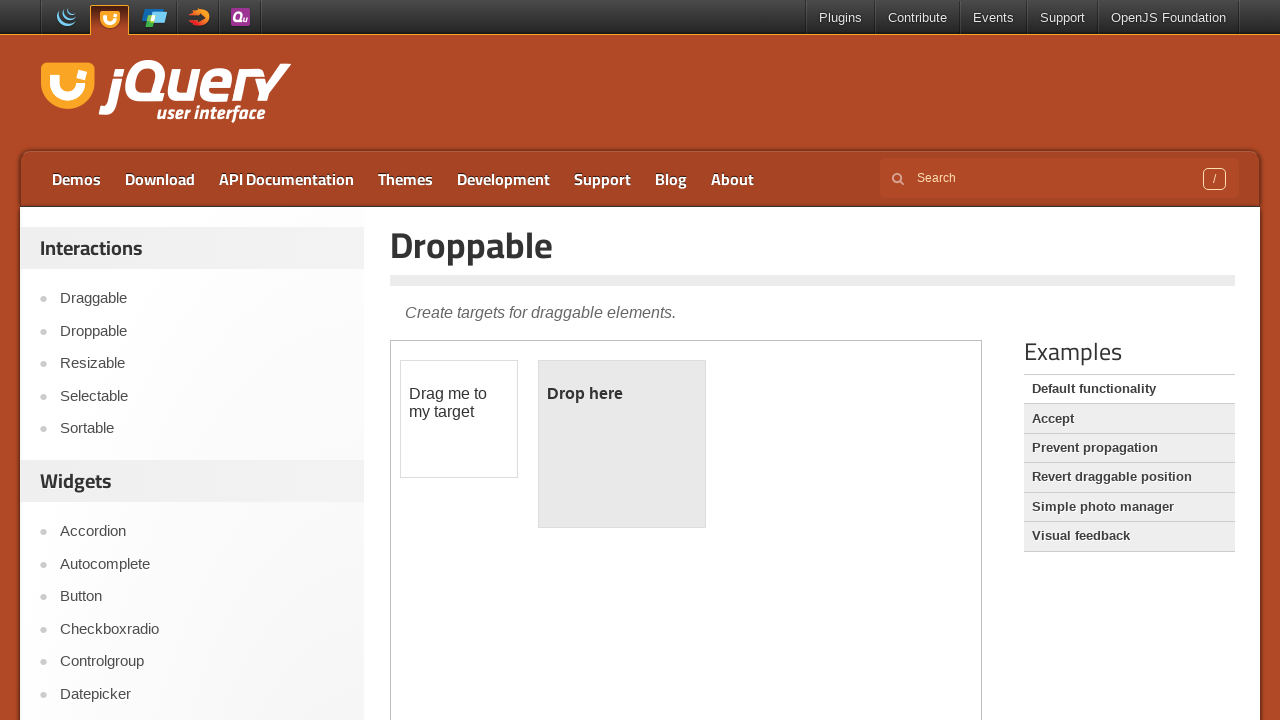

Located and switched to demo iframe
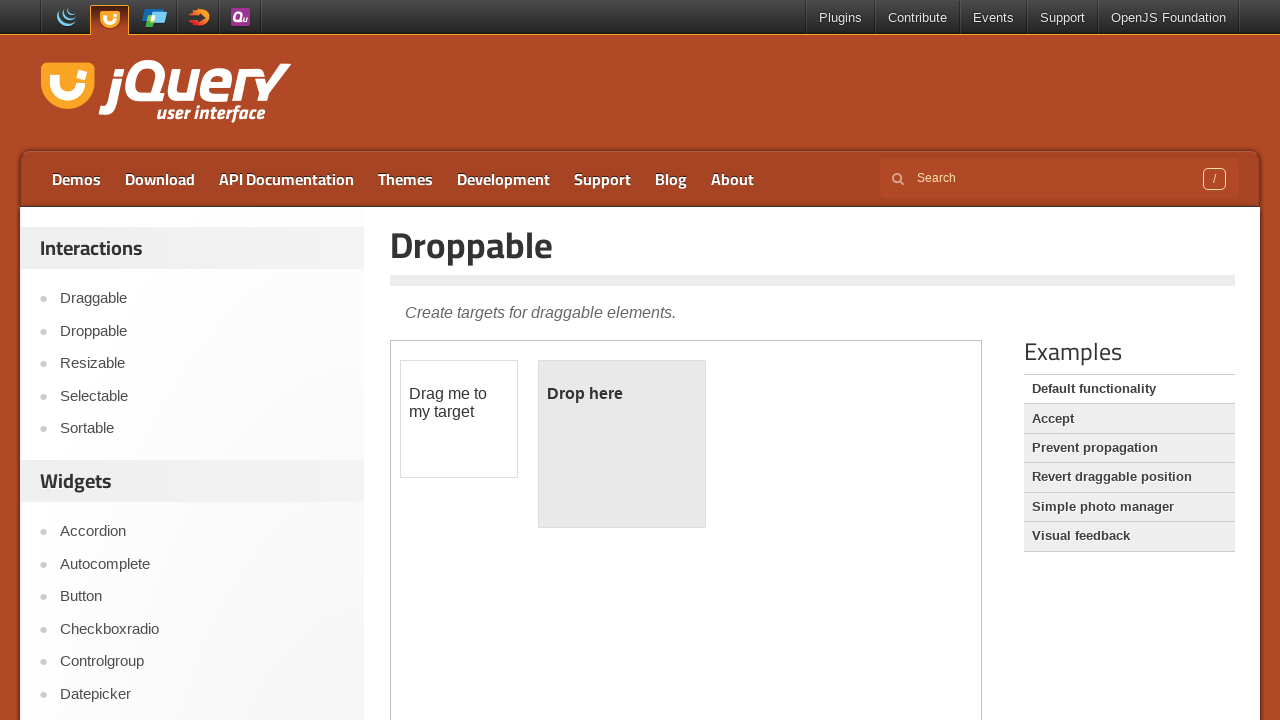

Located draggable element in iframe
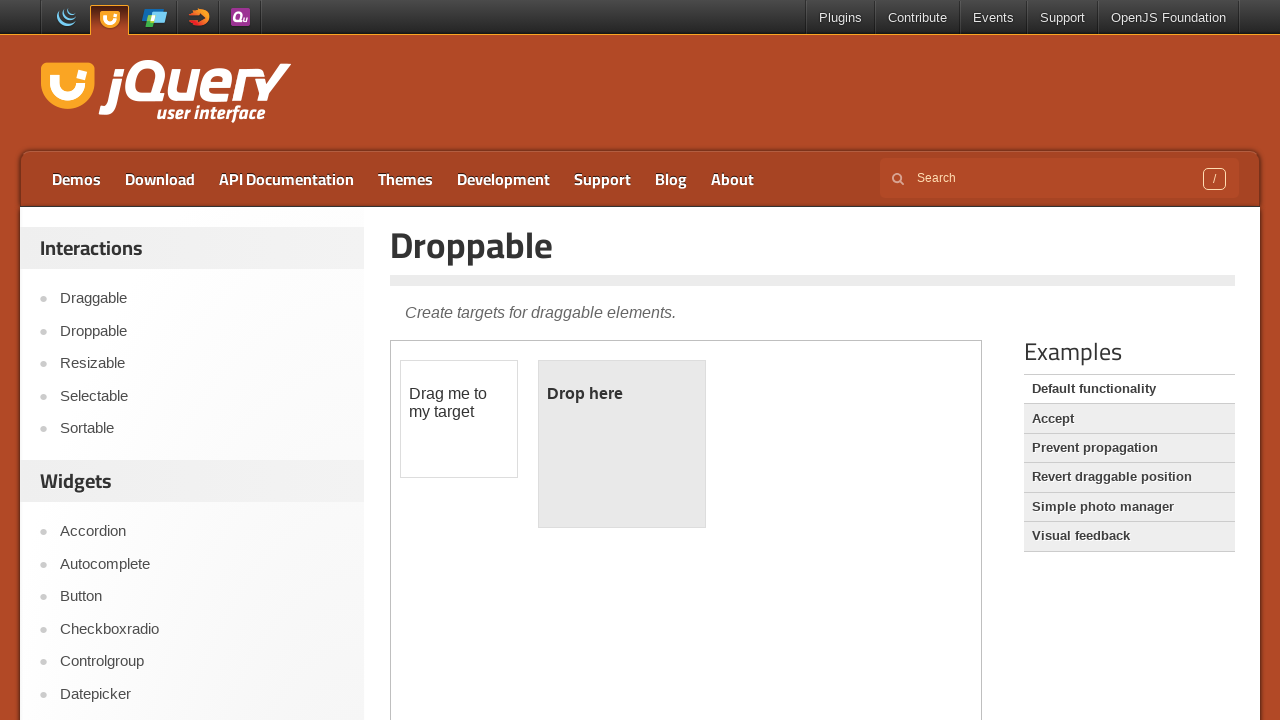

Located droppable target element in iframe
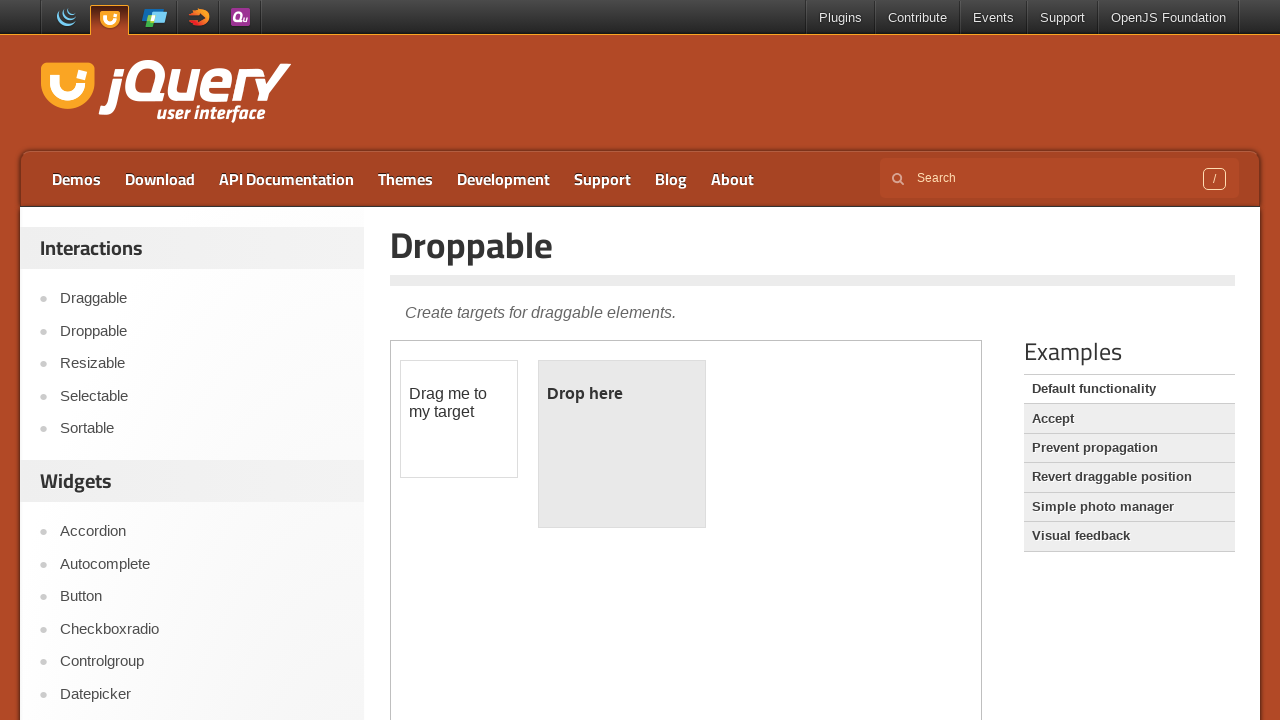

Dragged element onto drop target at (622, 444)
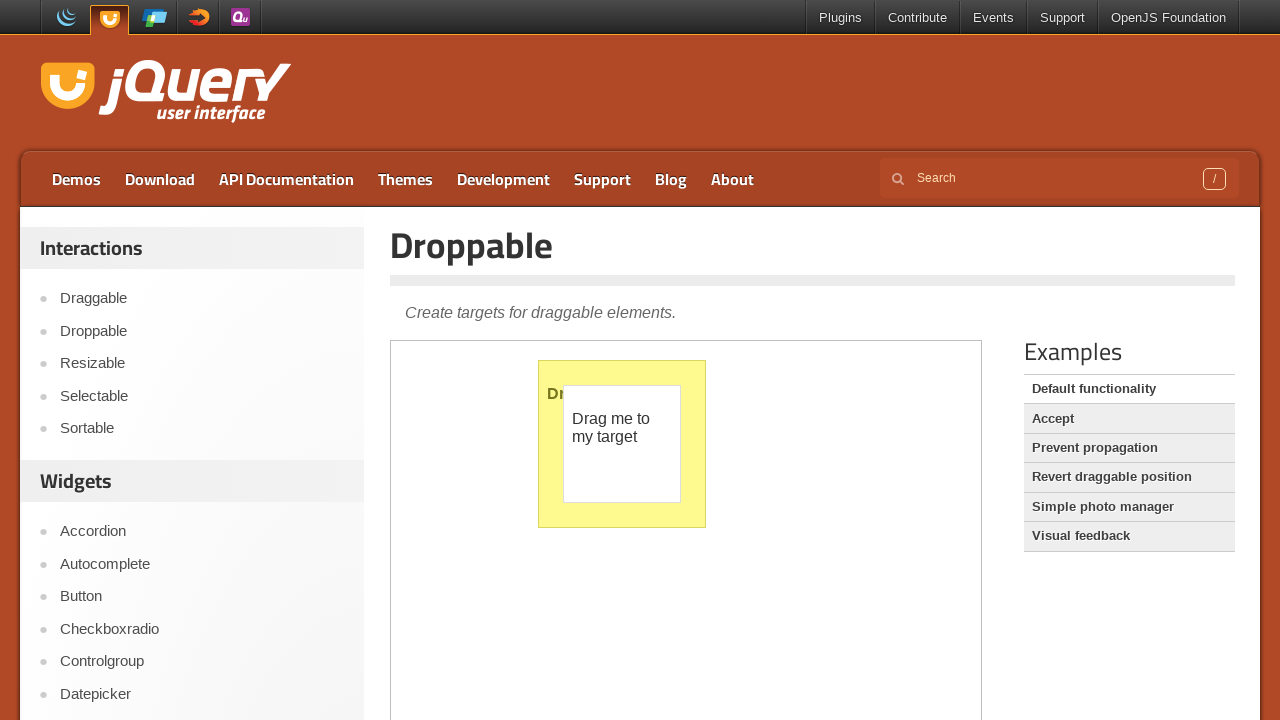

Verified successful drop - droppable element now shows 'Dropped!' text
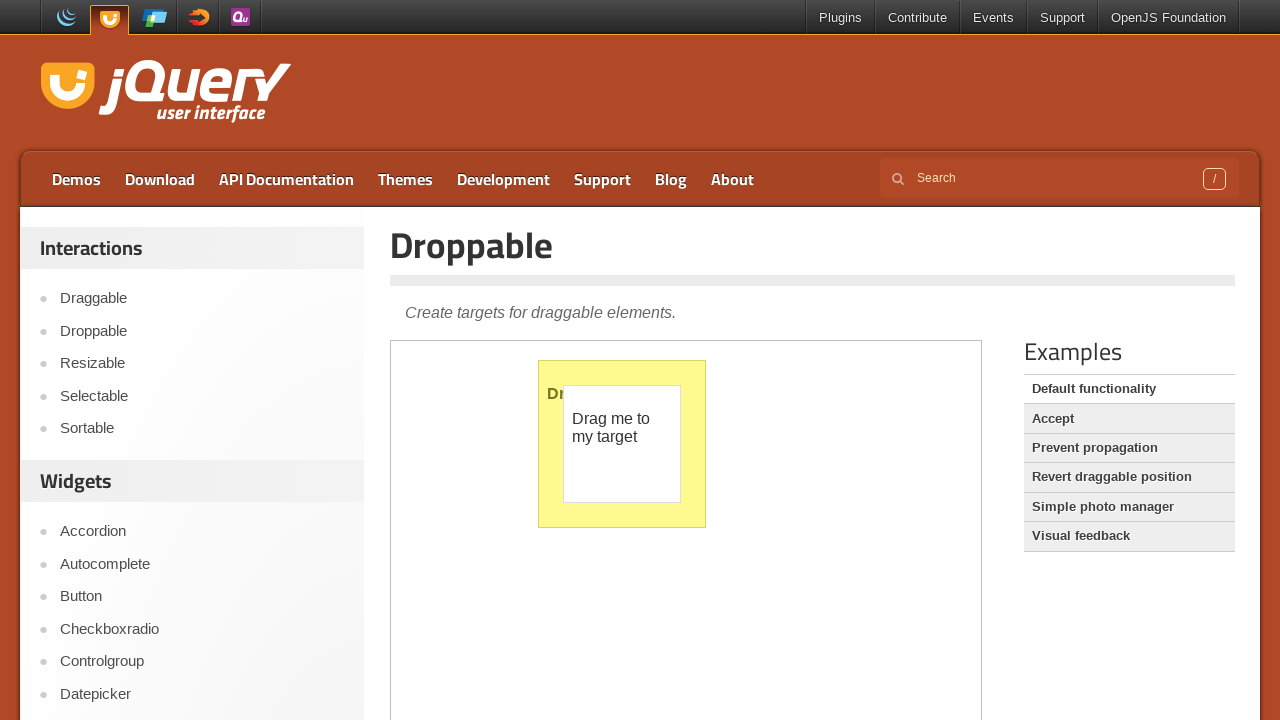

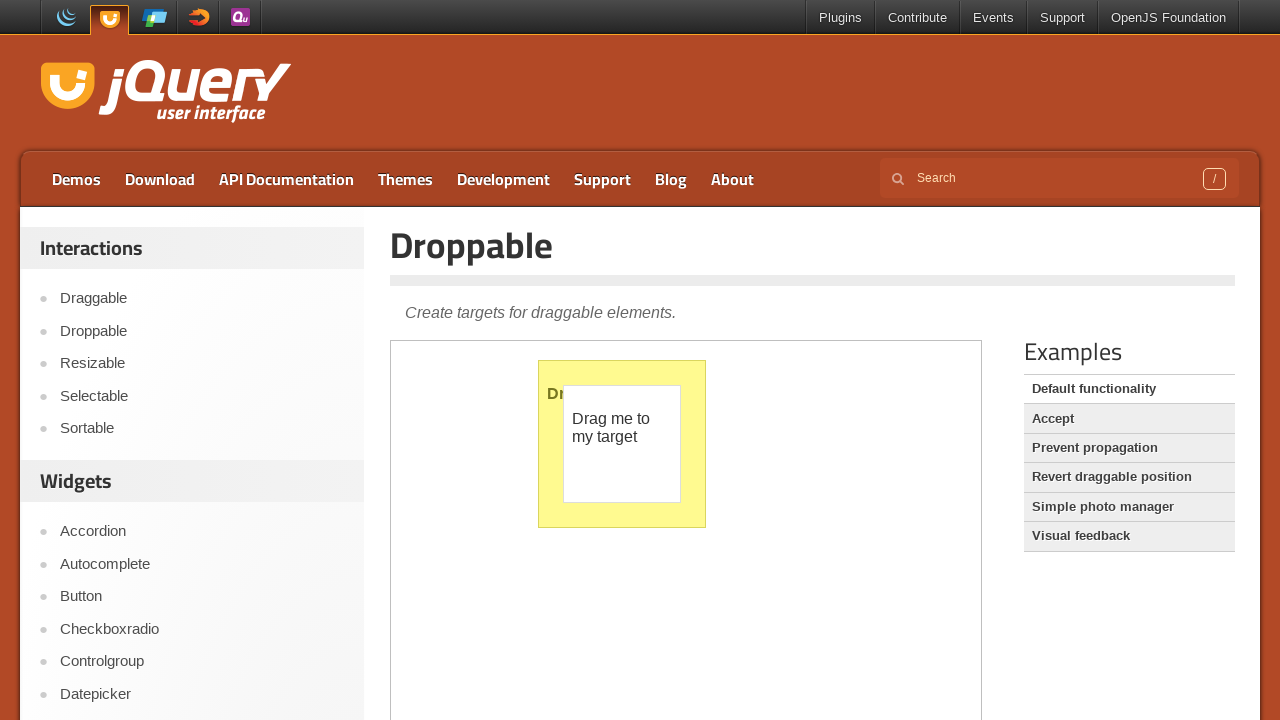